Tests drag and drop functionality within an iframe on the jQuery UI droppable demo page. The script switches to an iframe, performs a drag and drop action, then switches back to the main content.

Starting URL: https://jqueryui.com/droppable/

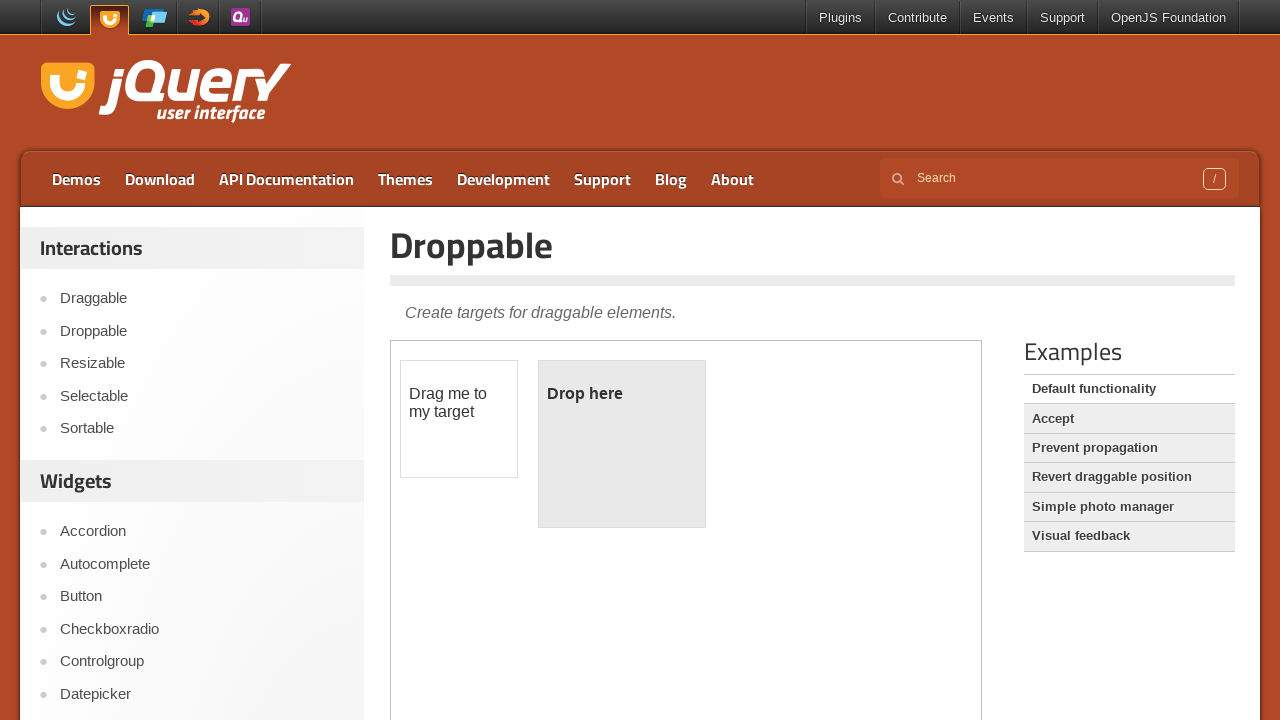

Retrieved page title
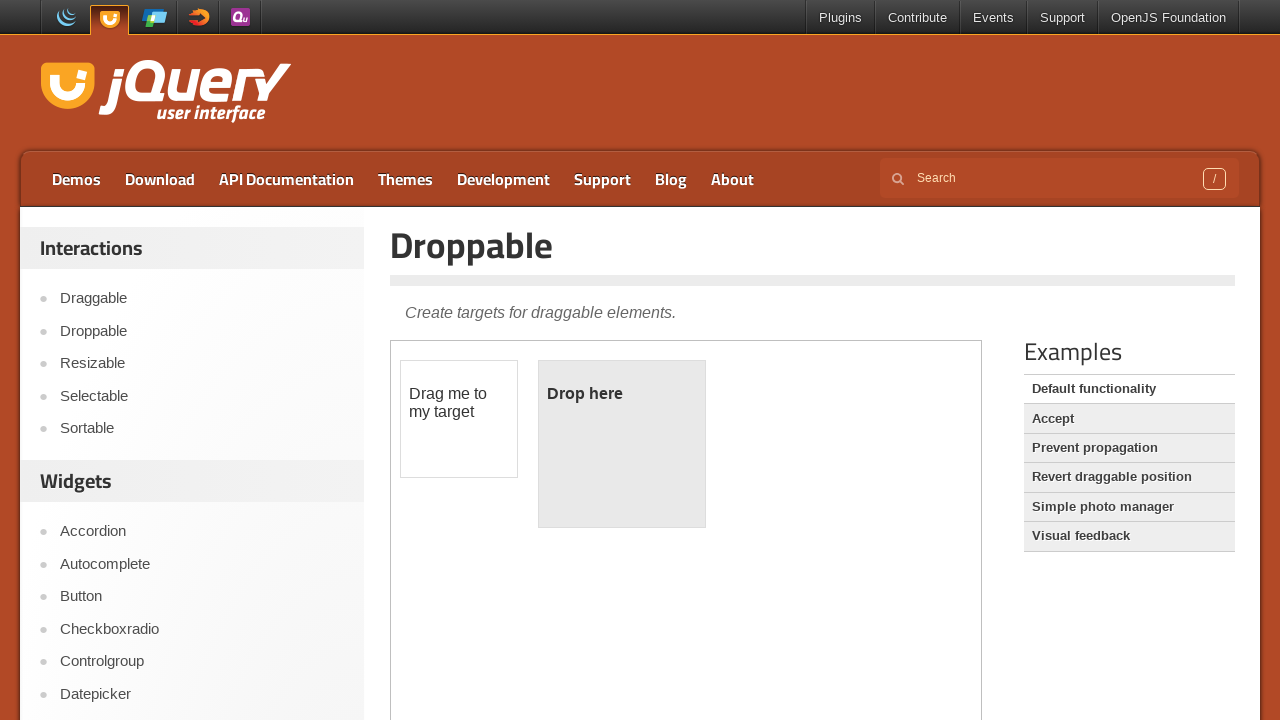

Retrieved main page text from entry-title element
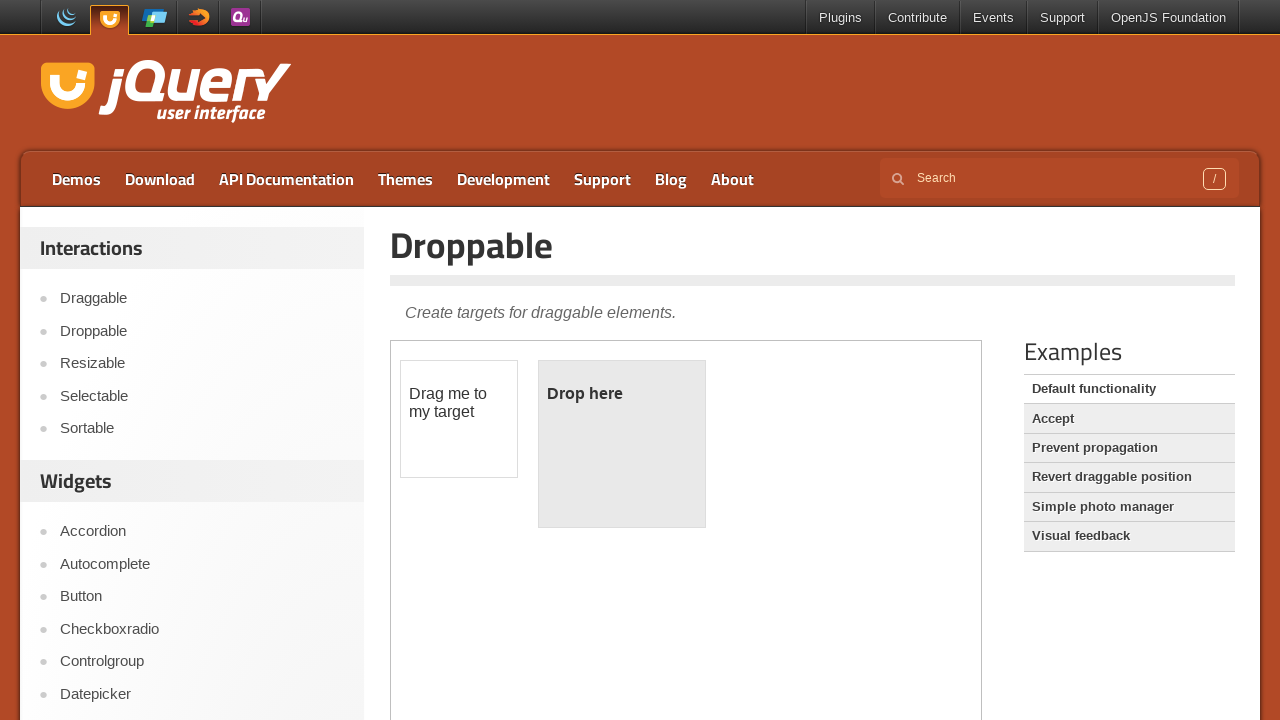

Counted 1 iframe(s) on the page
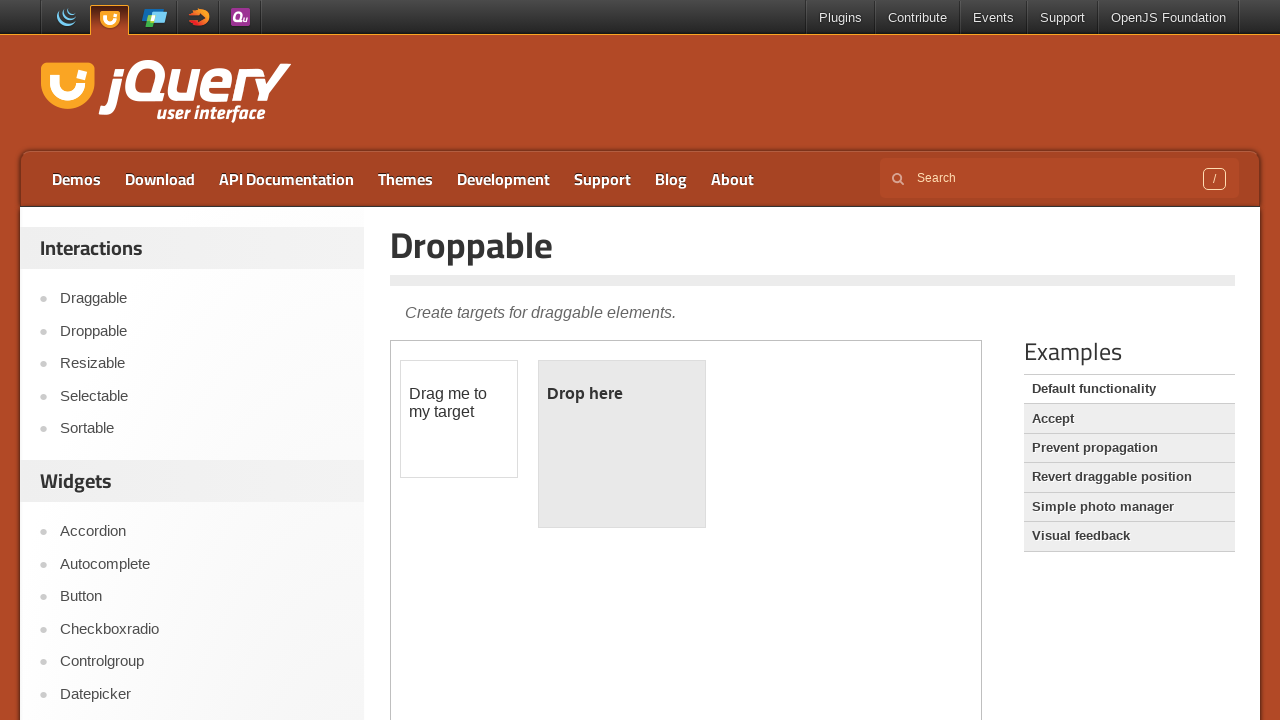

Switched to demo iframe
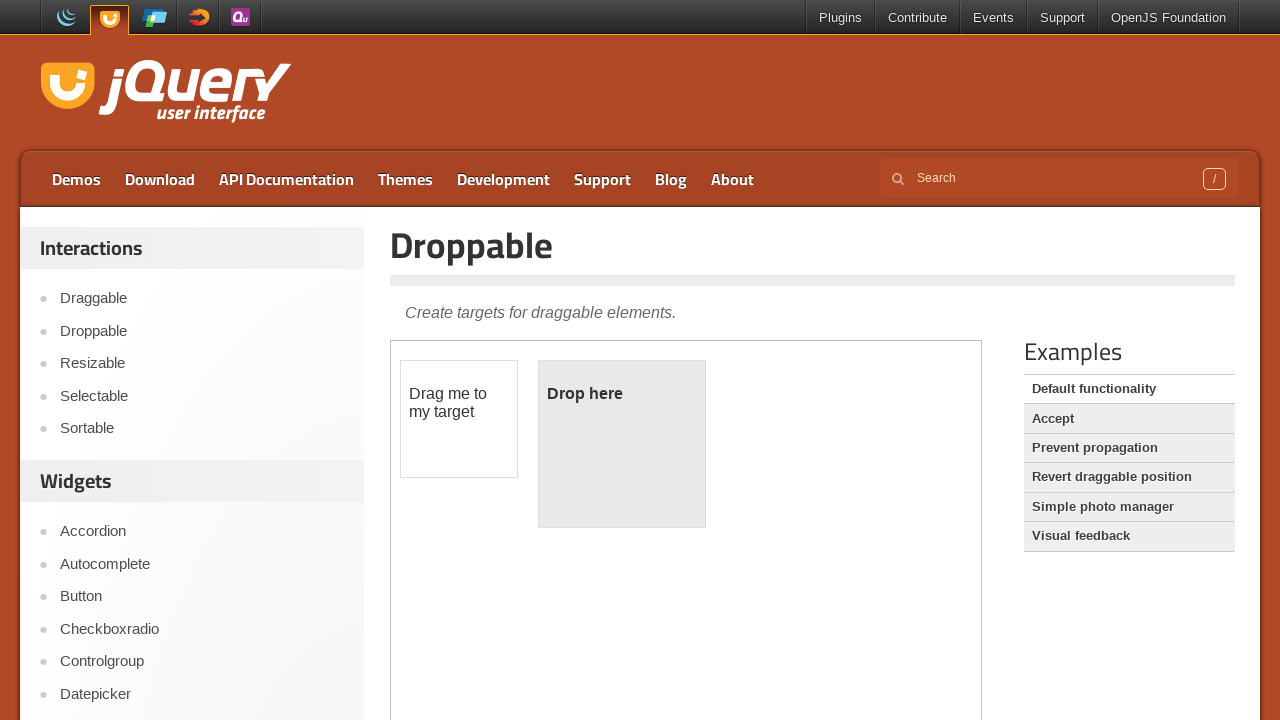

Retrieved text from draggable element inside iframe
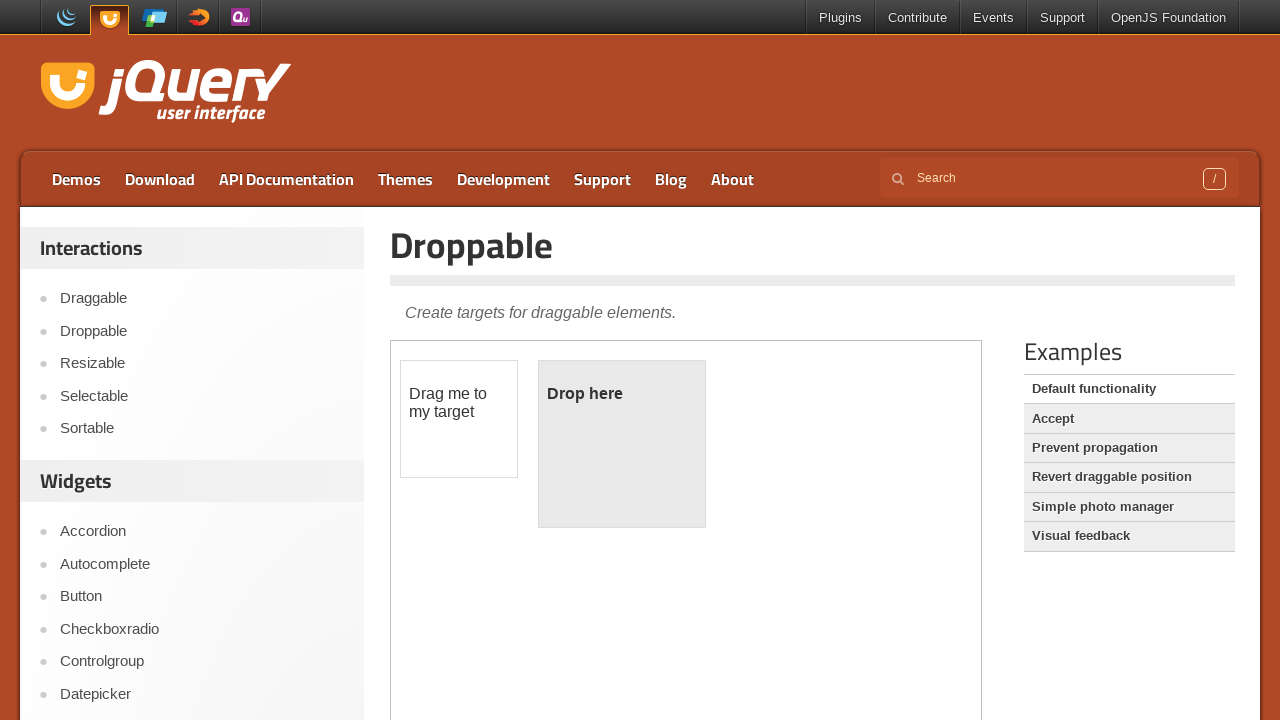

Located draggable element
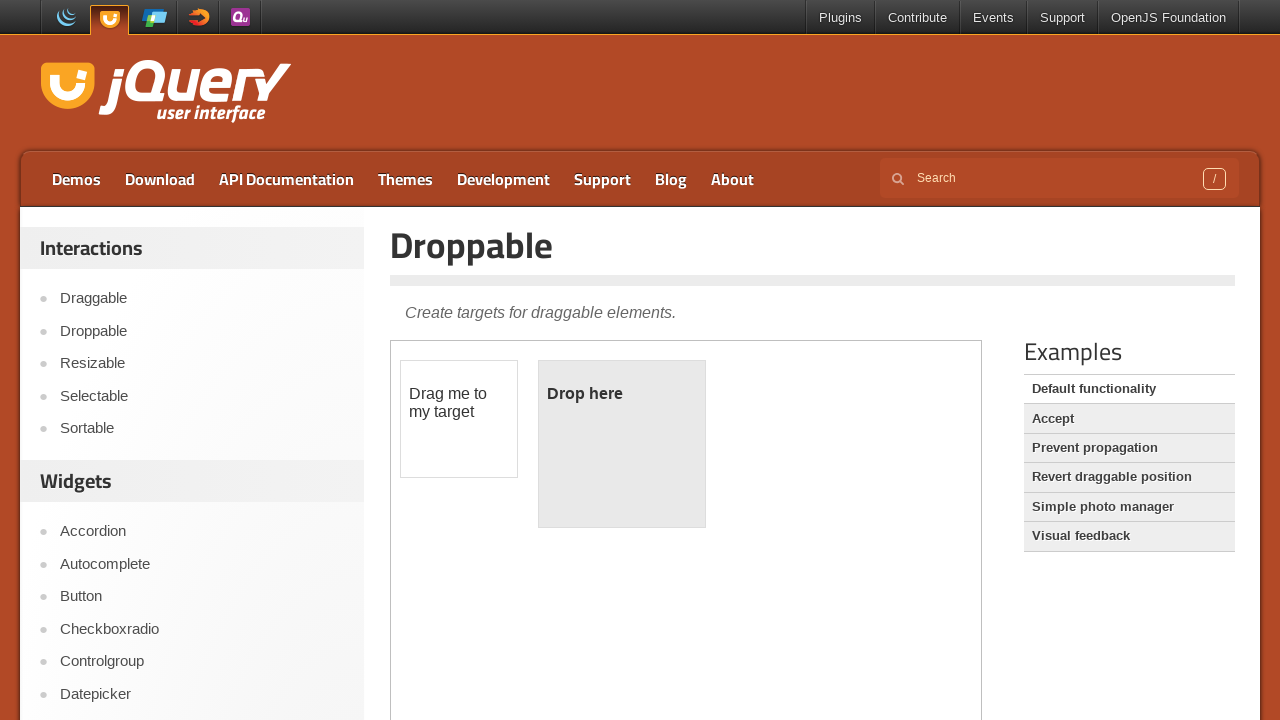

Located droppable element
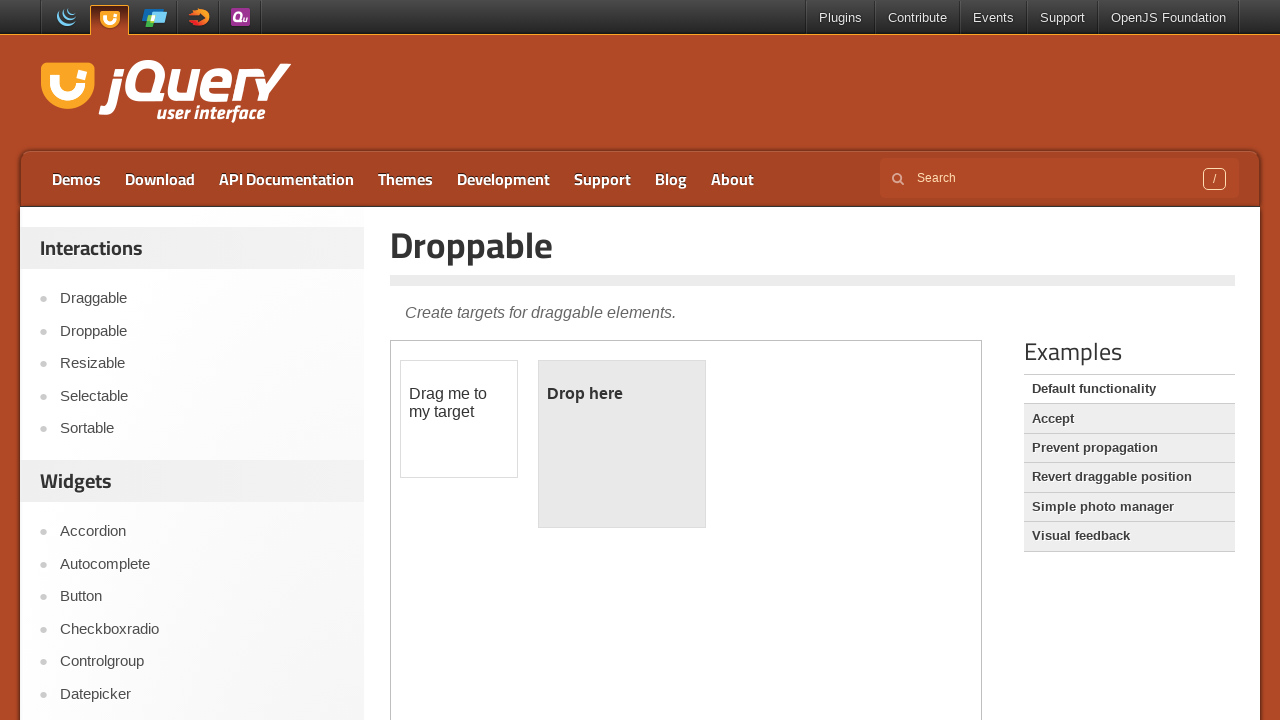

Performed drag and drop action from draggable to droppable element at (622, 444)
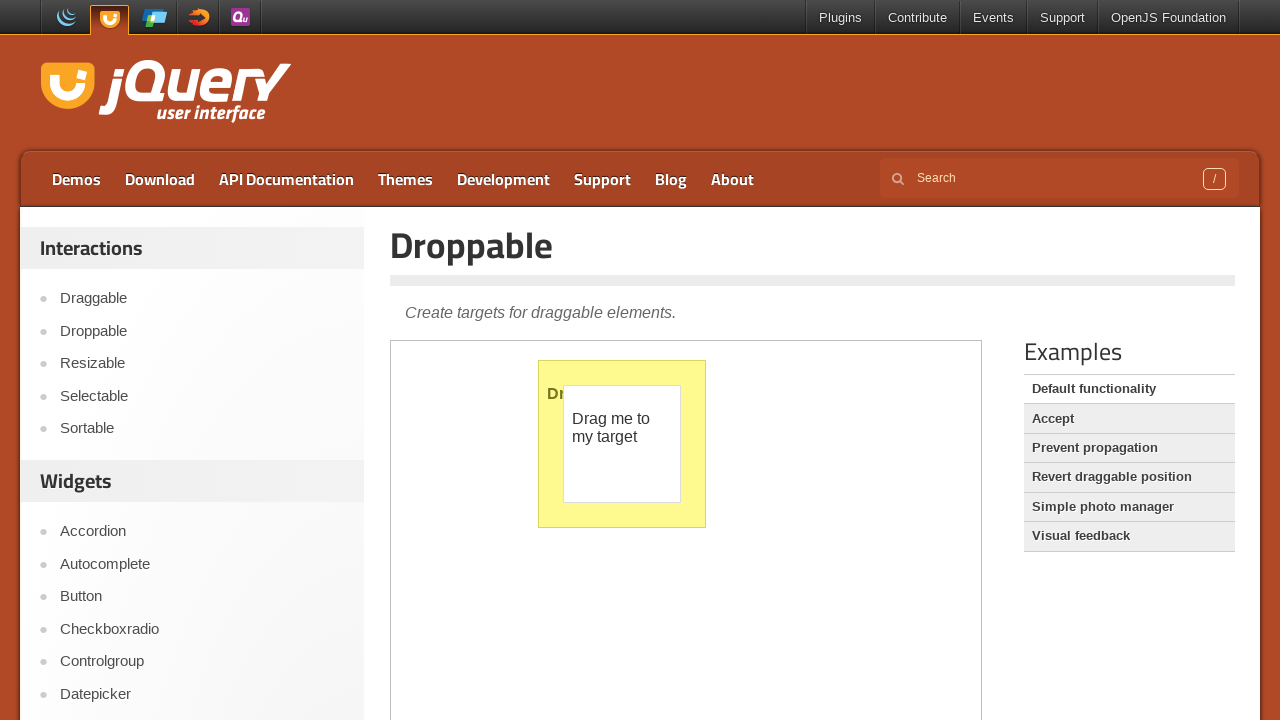

Waited for drag and drop animation to complete
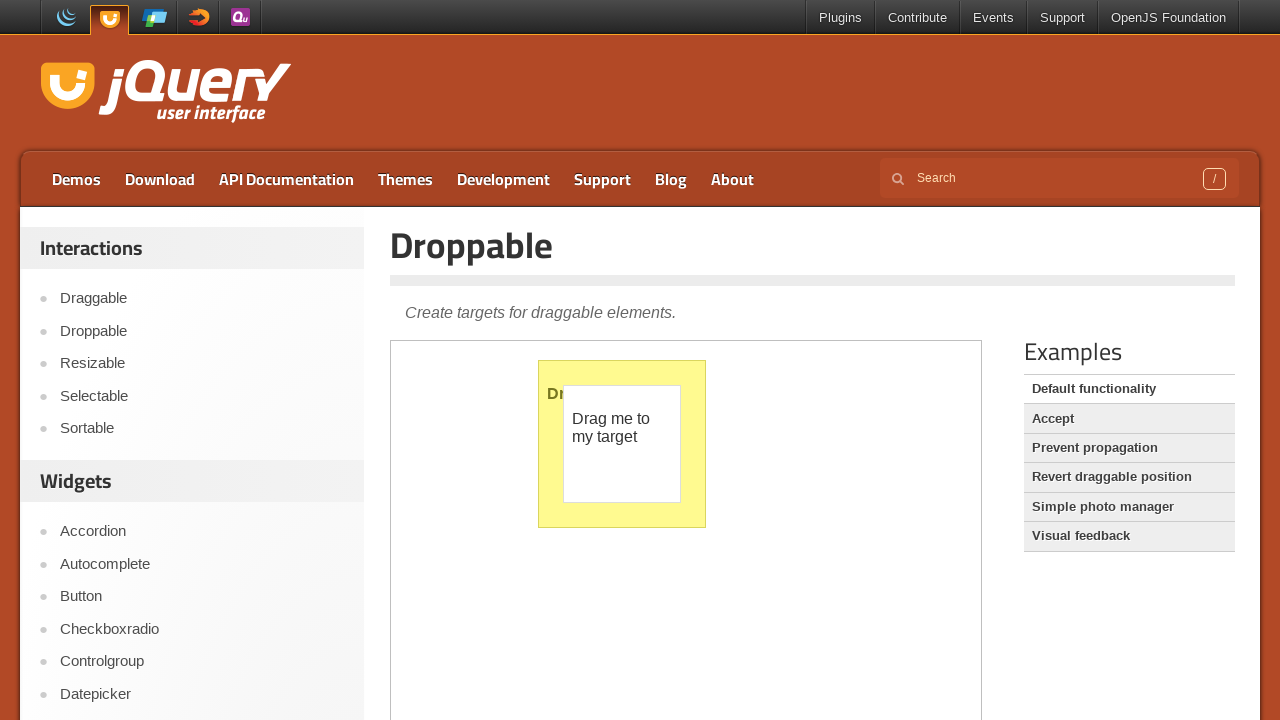

Retrieved main page text after drag and drop completion
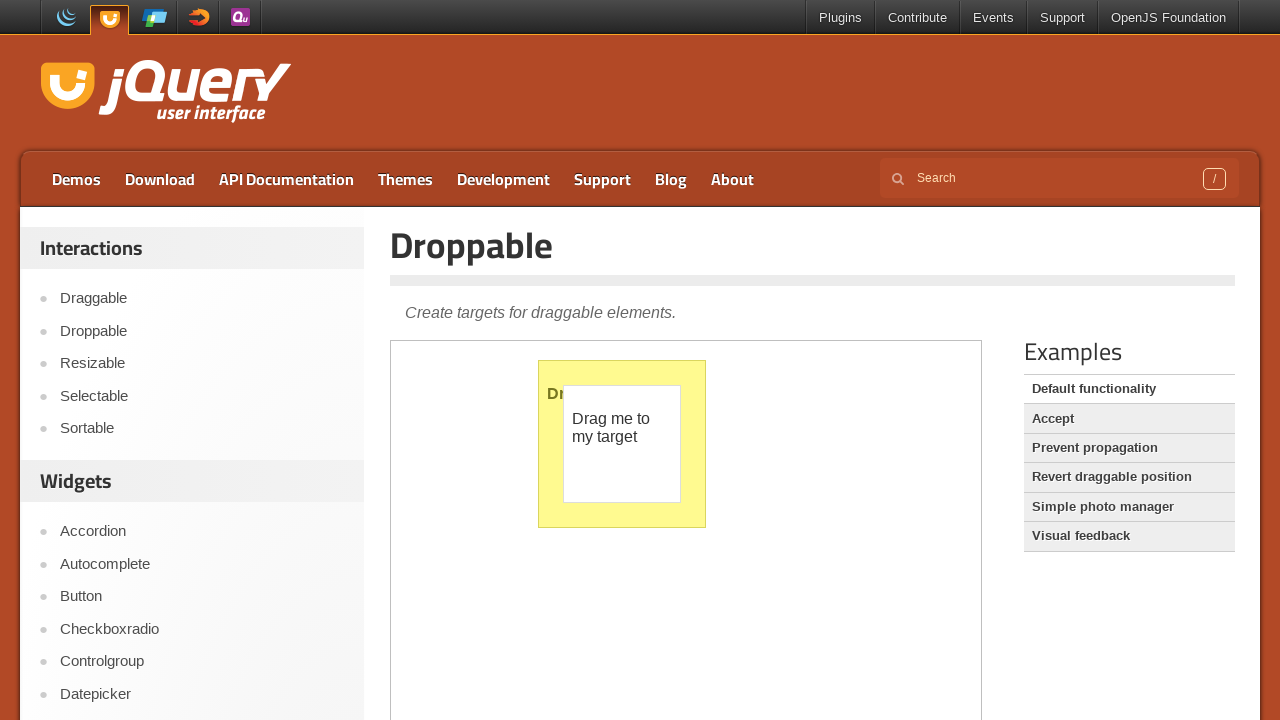

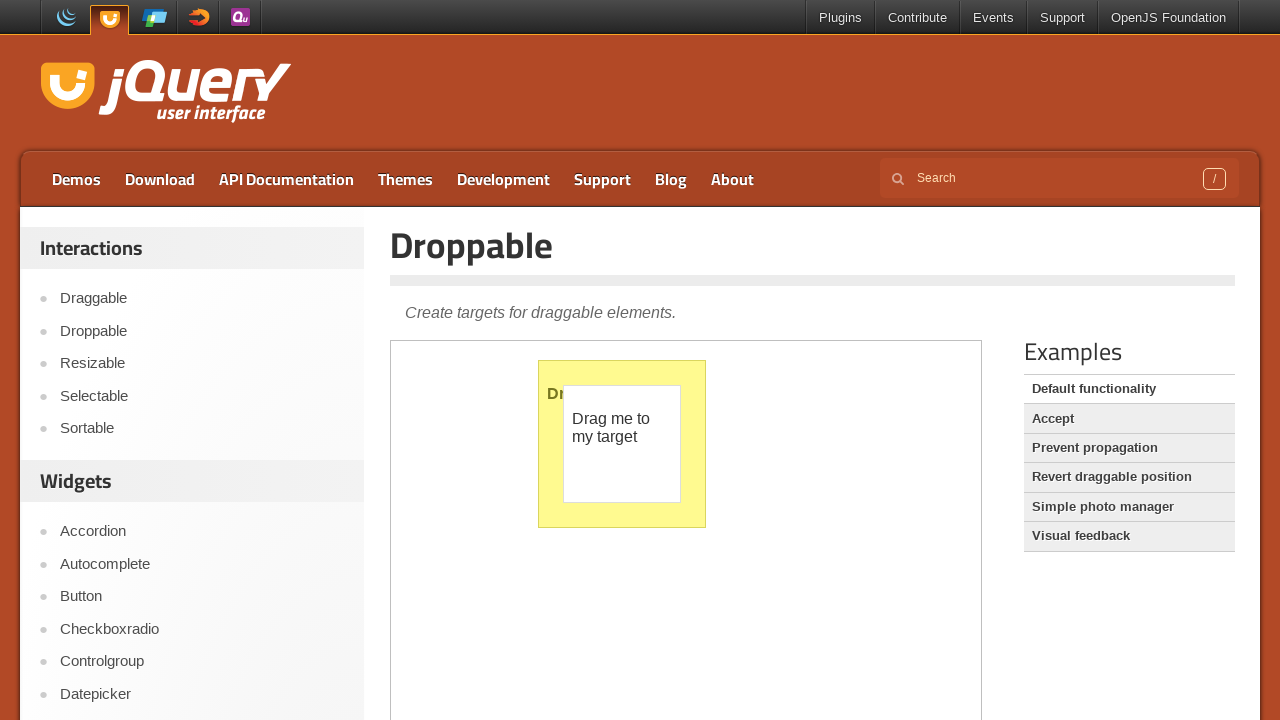